Tests opening a new browser tab by clicking the tab button and verifying content in the new tab

Starting URL: https://demoqa.com/browser-windows

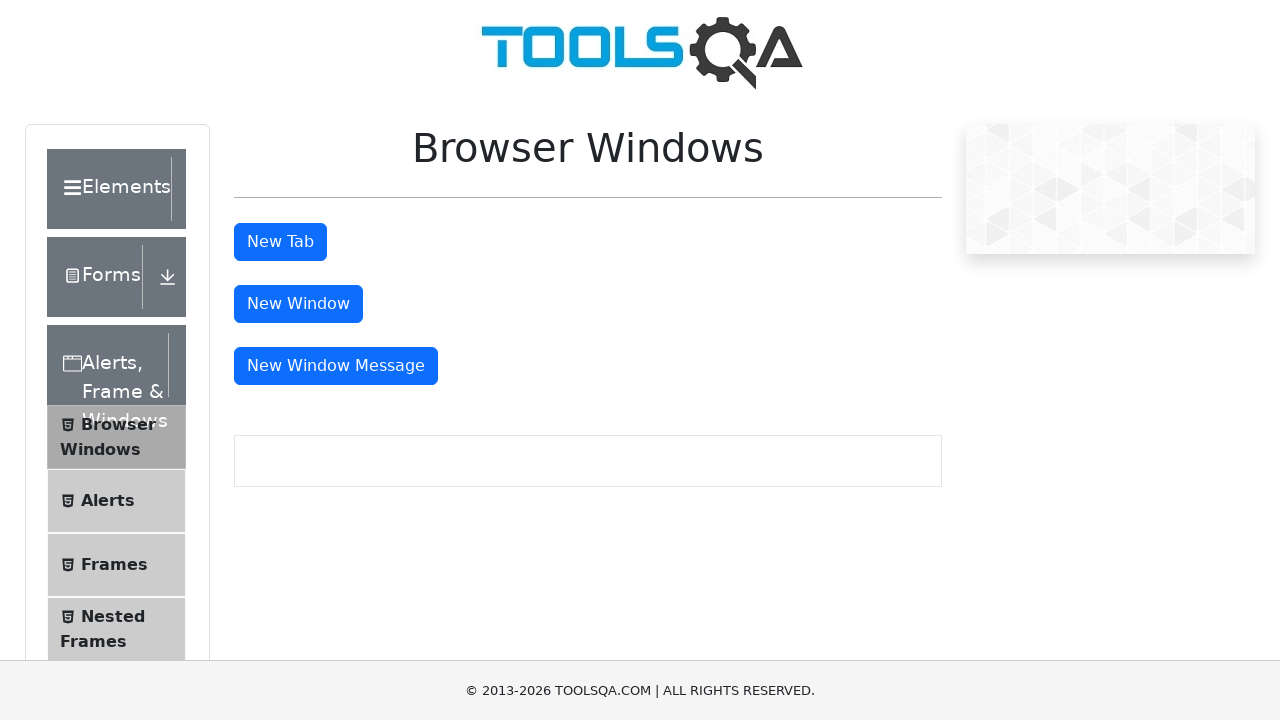

Clicked tab button to open a new tab at (280, 242) on #tabButton
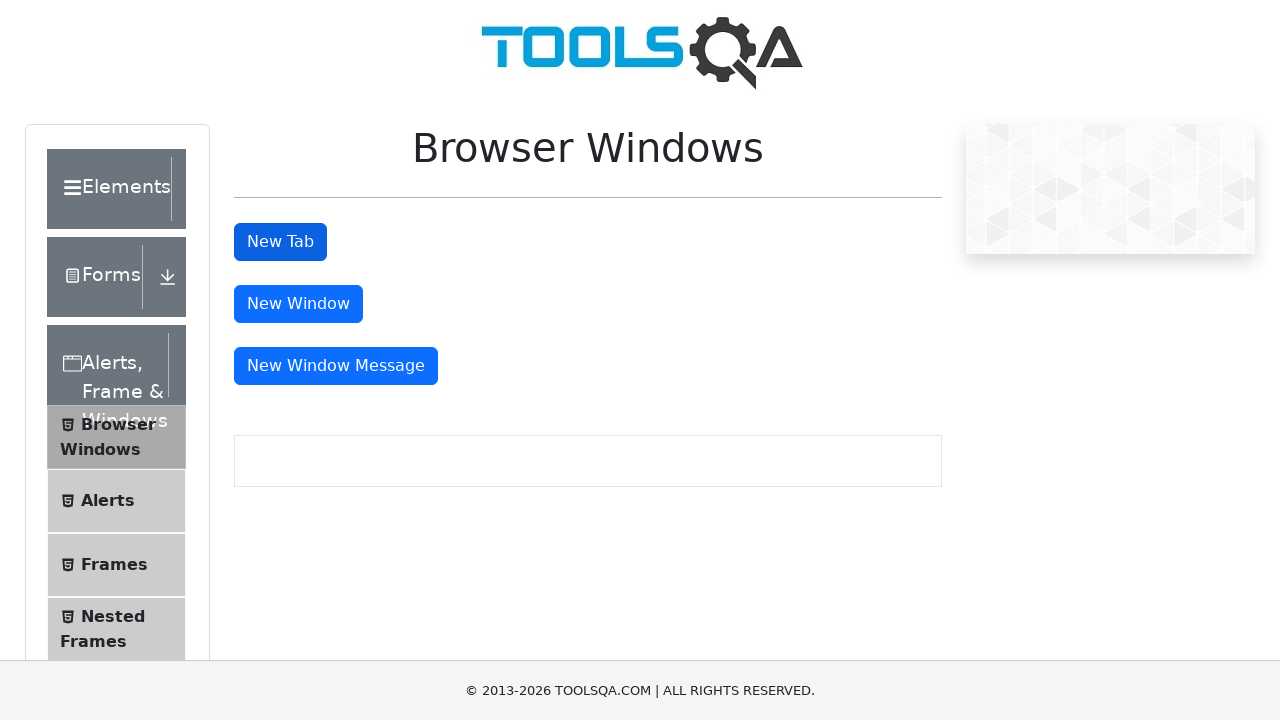

Clicked tab button and waited for new page to open at (280, 242) on #tabButton
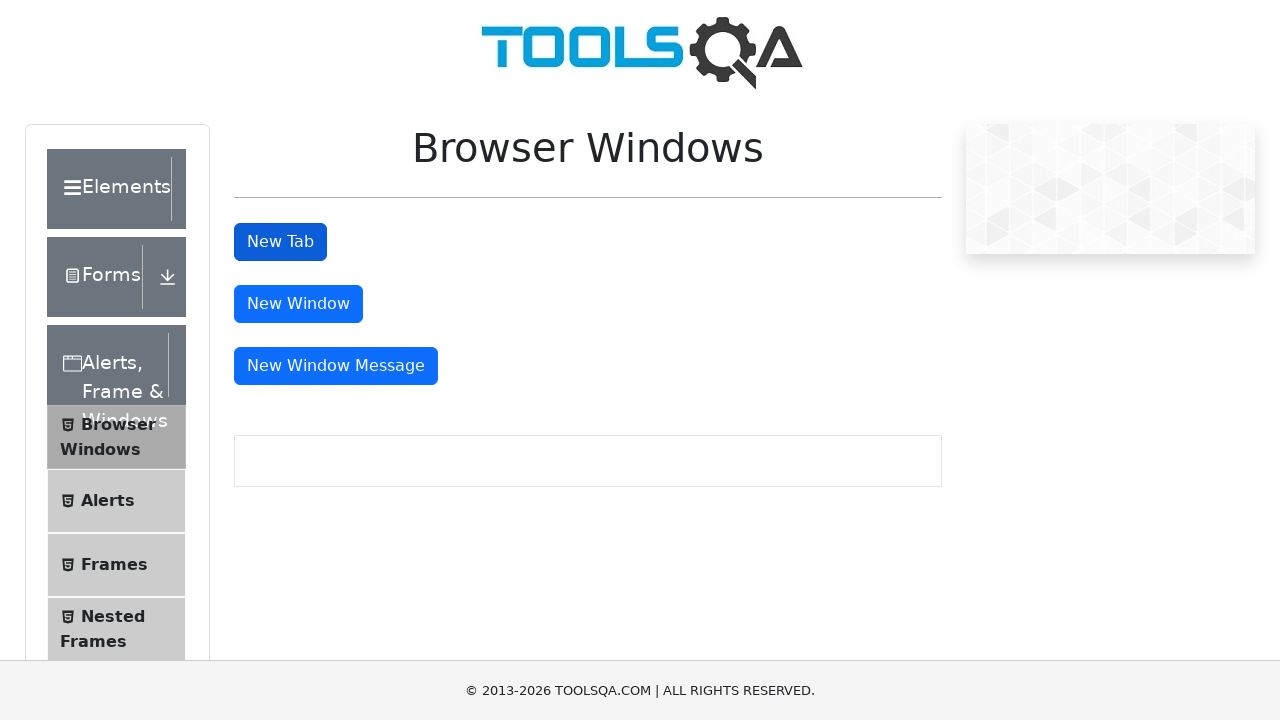

Captured new page reference from opened tab
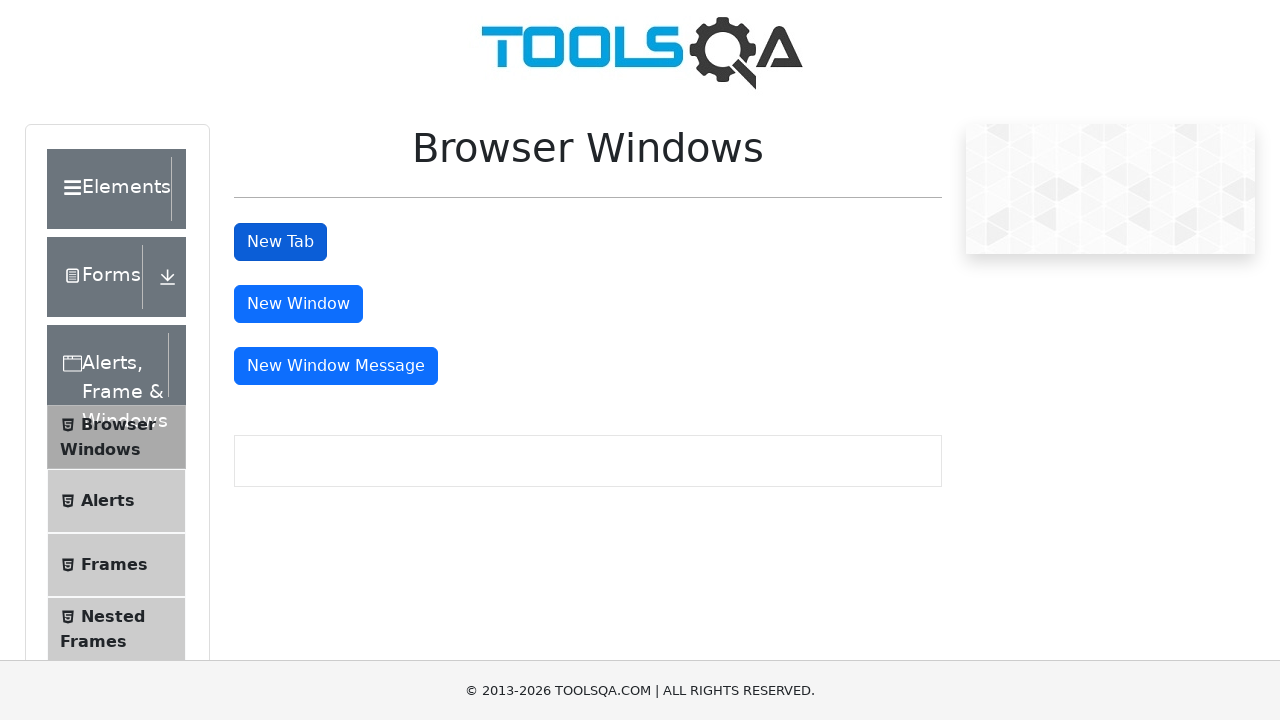

Waited for new tab page to fully load
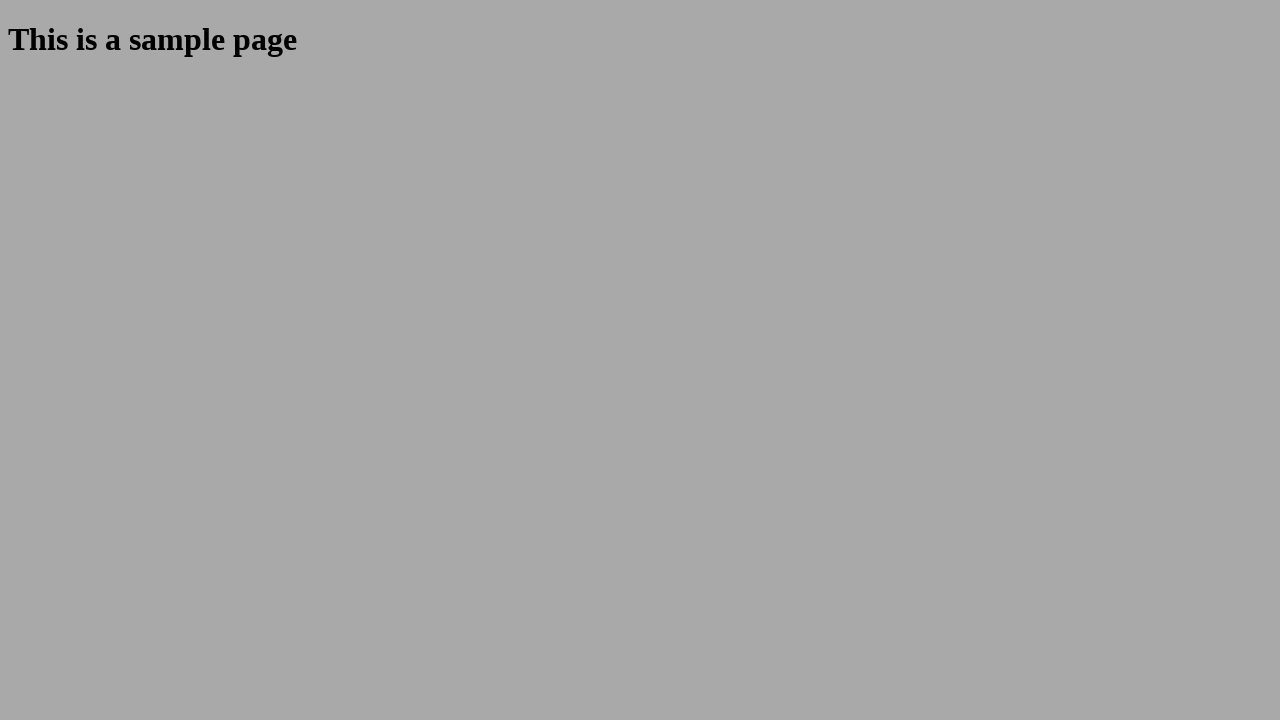

Located sample heading element in new tab
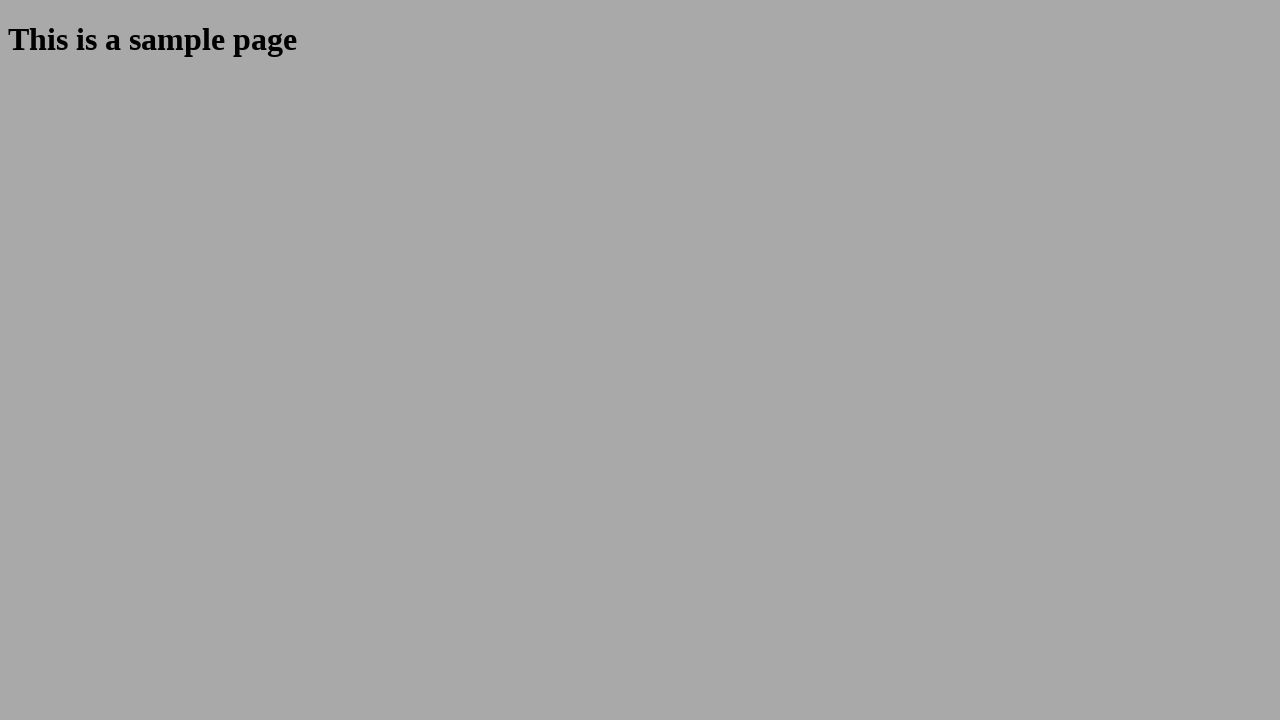

Closed the new tab
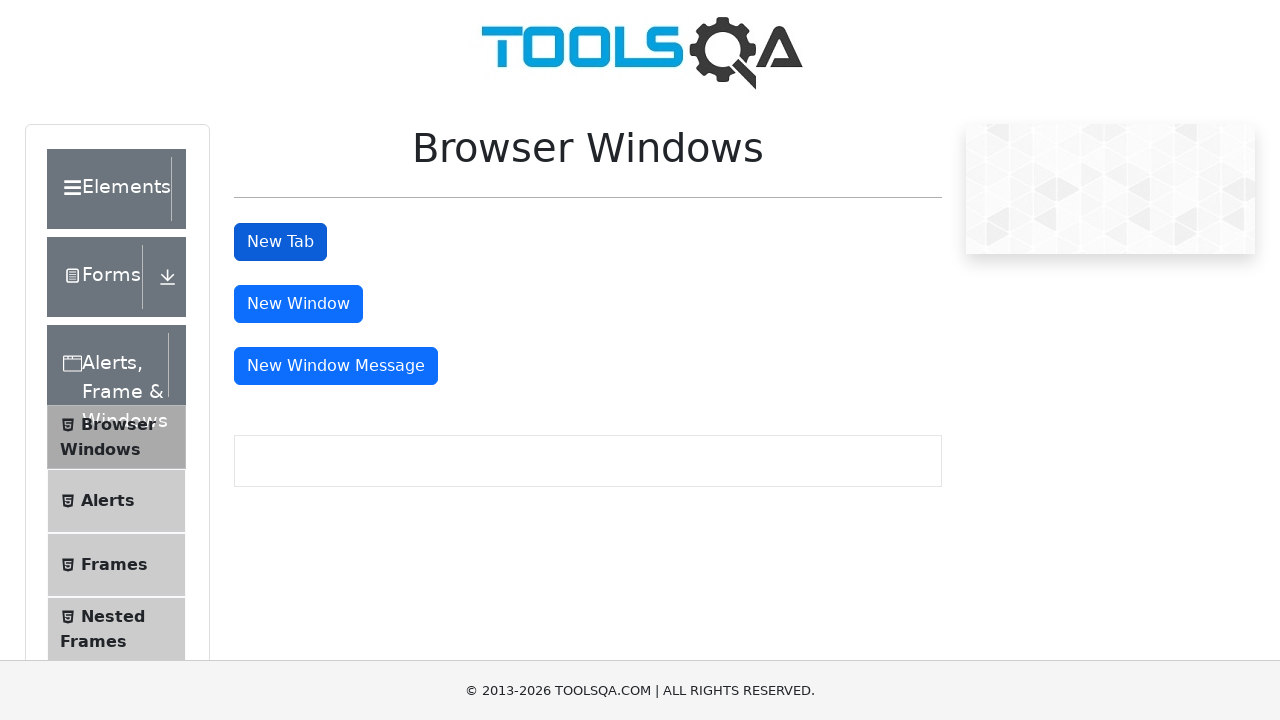

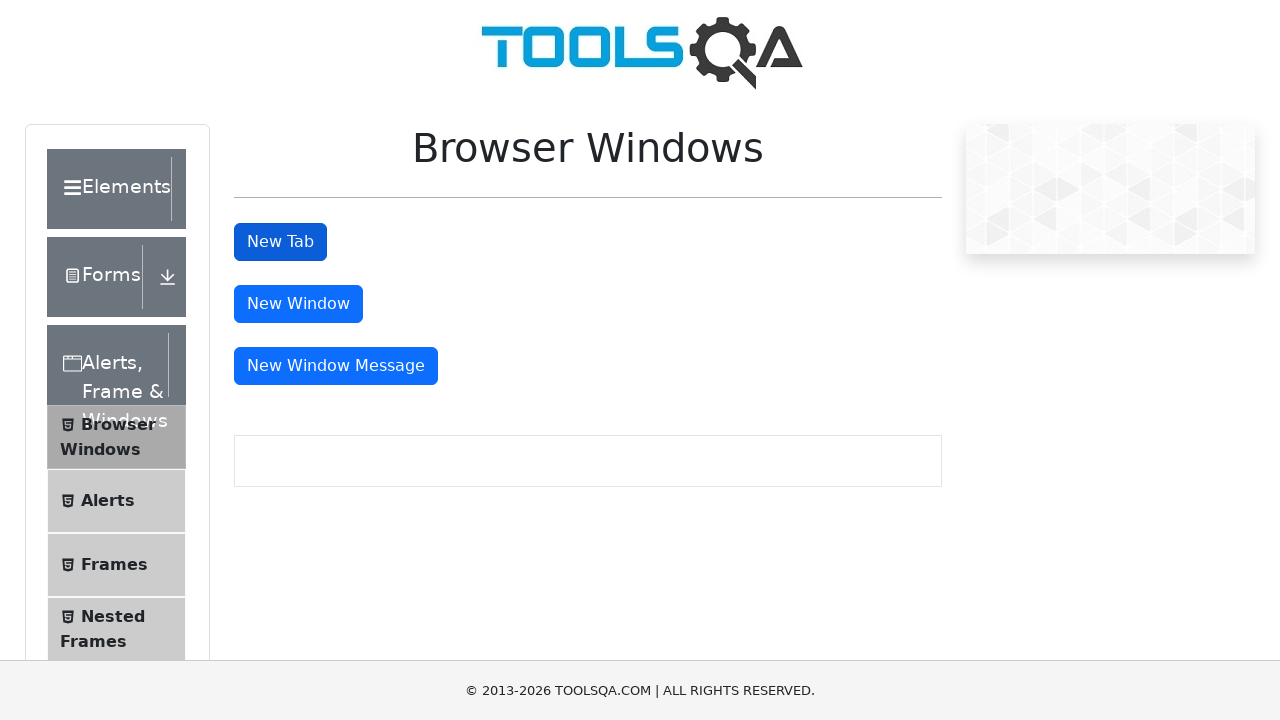